Tests opening links in new windows and switching between windows

Starting URL: https://html.com/attributes/a-target/

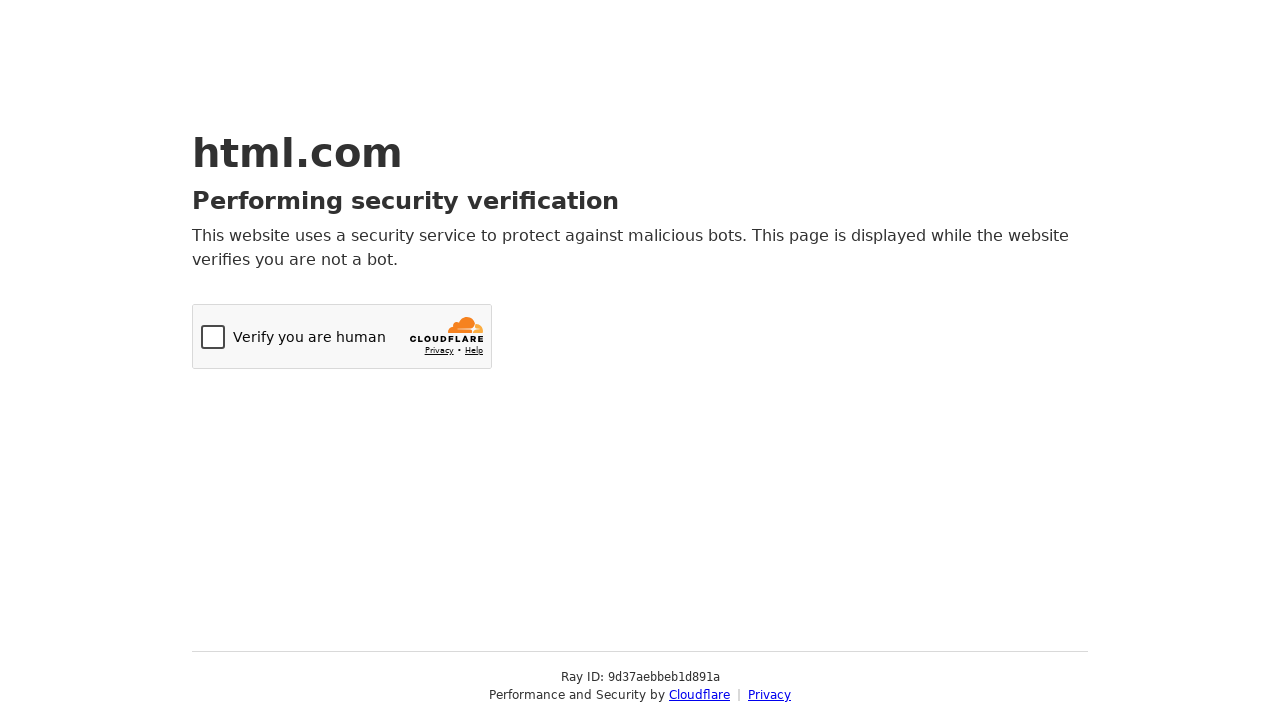

Clicked link with target='_blank' to open in new window at (700, 695) on a[target="_blank"]
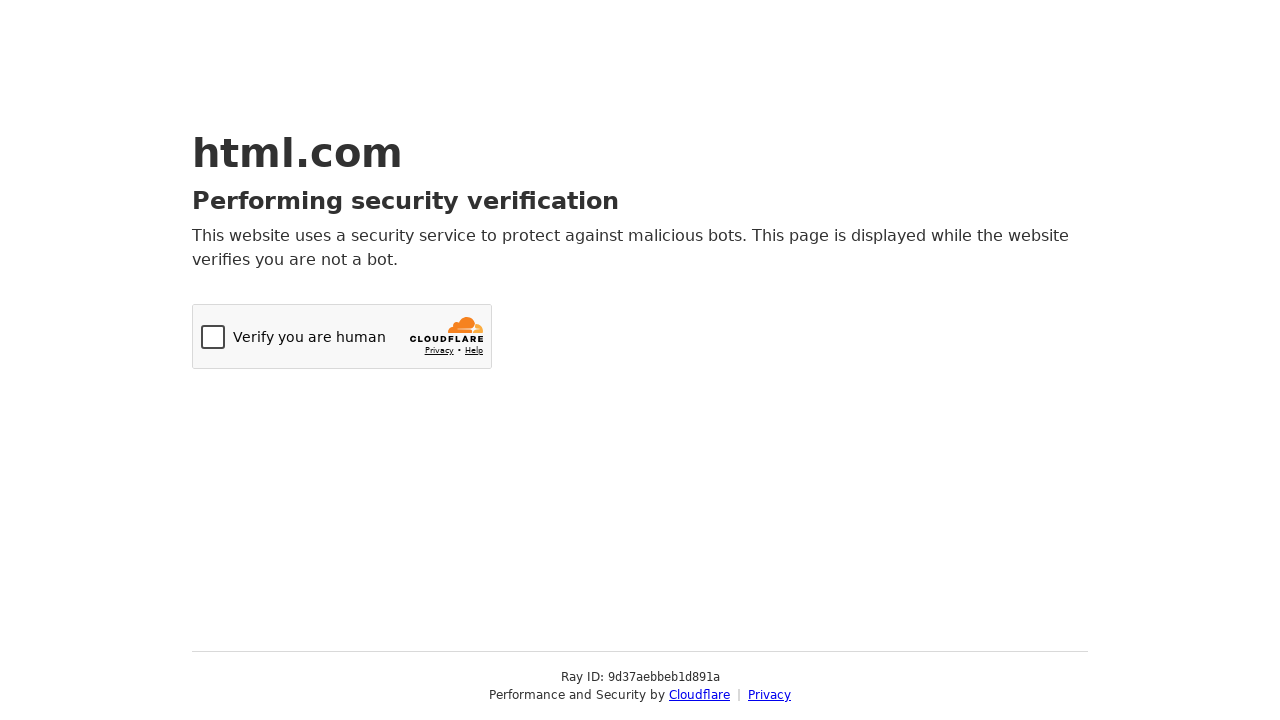

New window/tab opened and captured
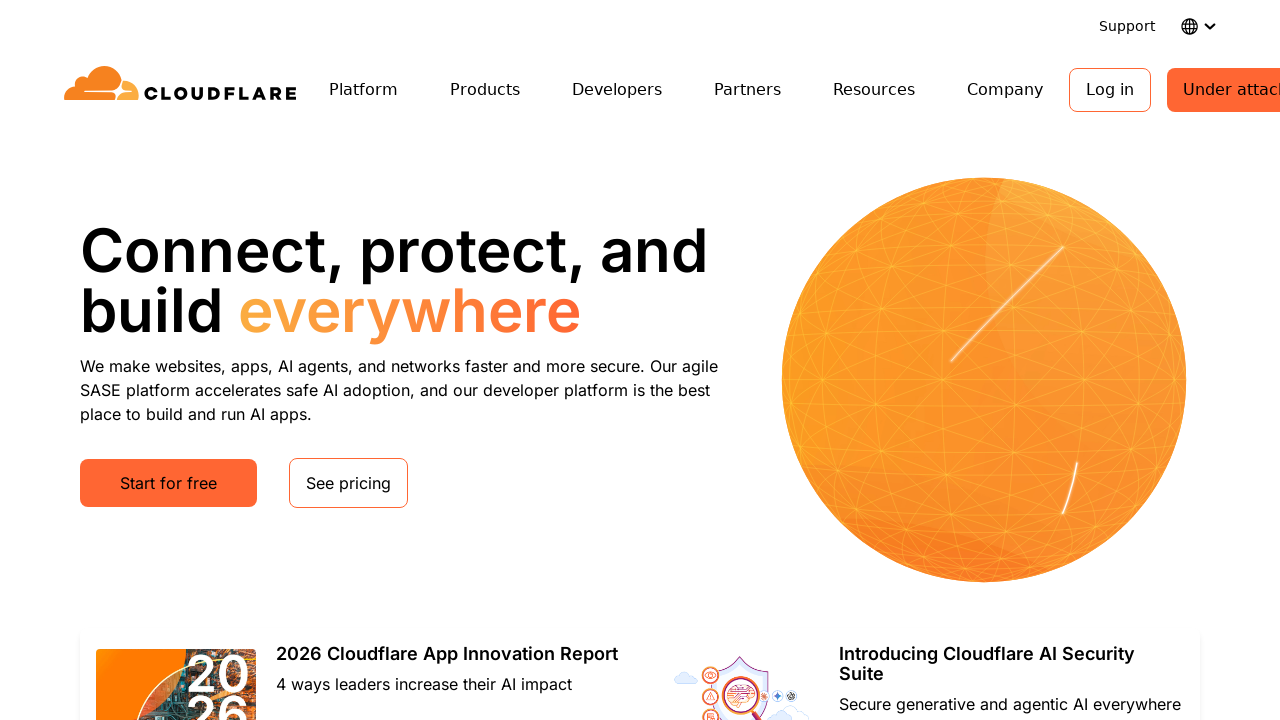

New page finished loading
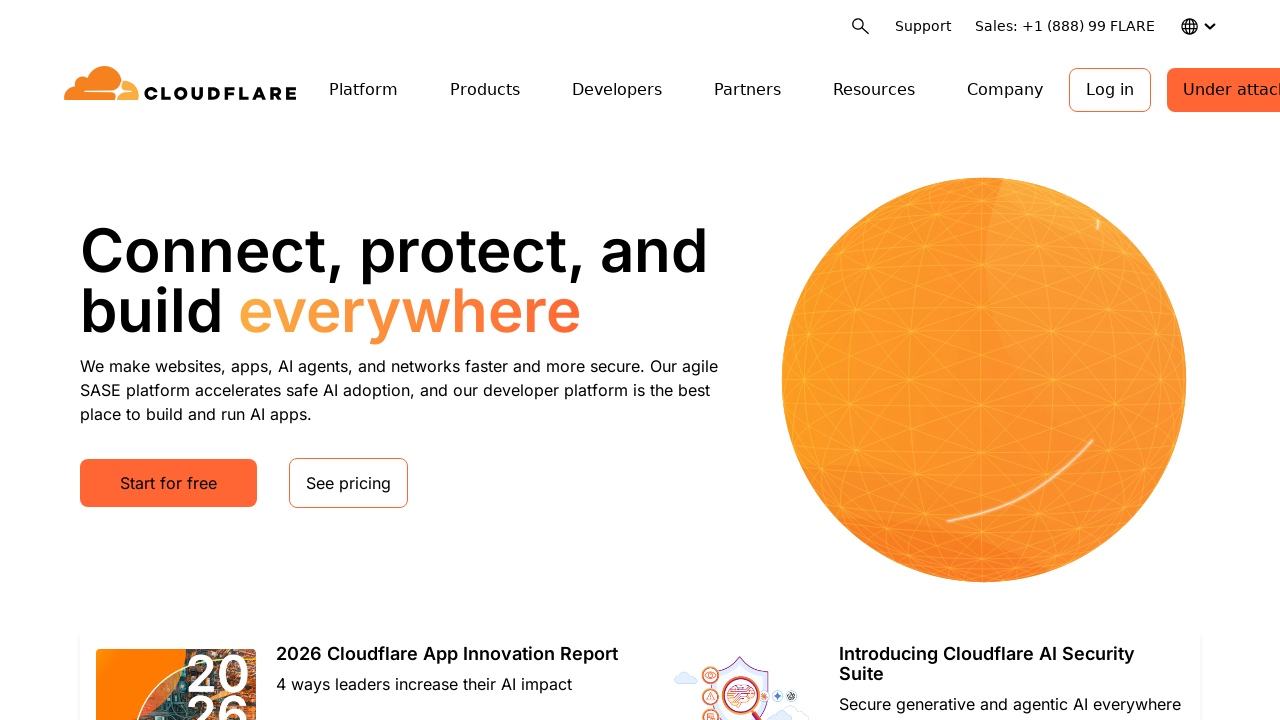

Closed new window and returned to original page
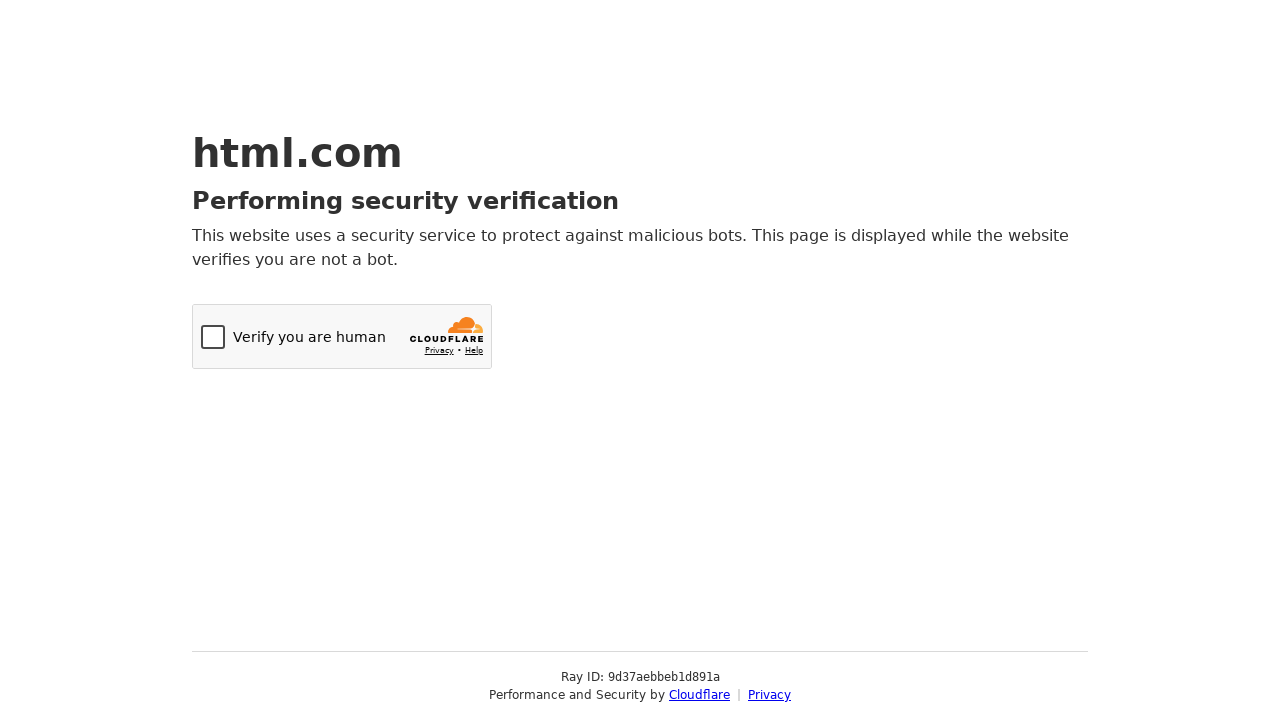

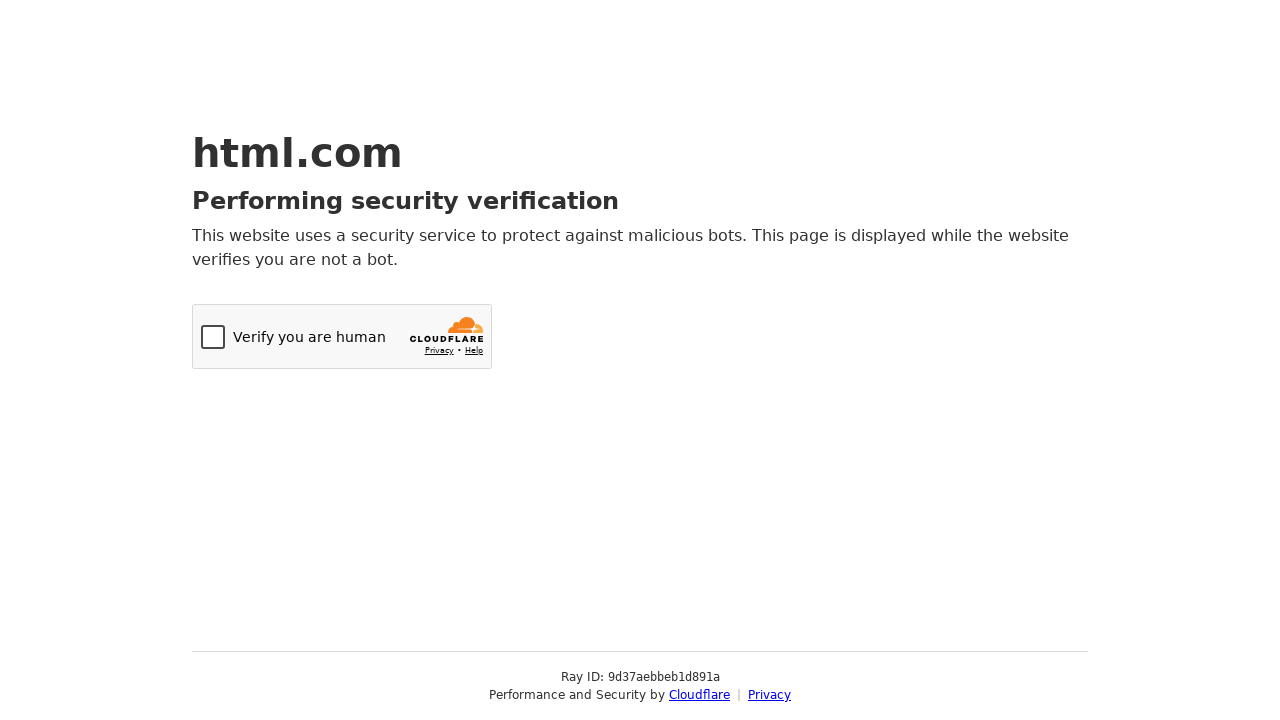